Tests the forgot password form behavior when submitted without an email, verifying that an internal server error is shown.

Starting URL: http://the-internet.herokuapp.com/forgot_password

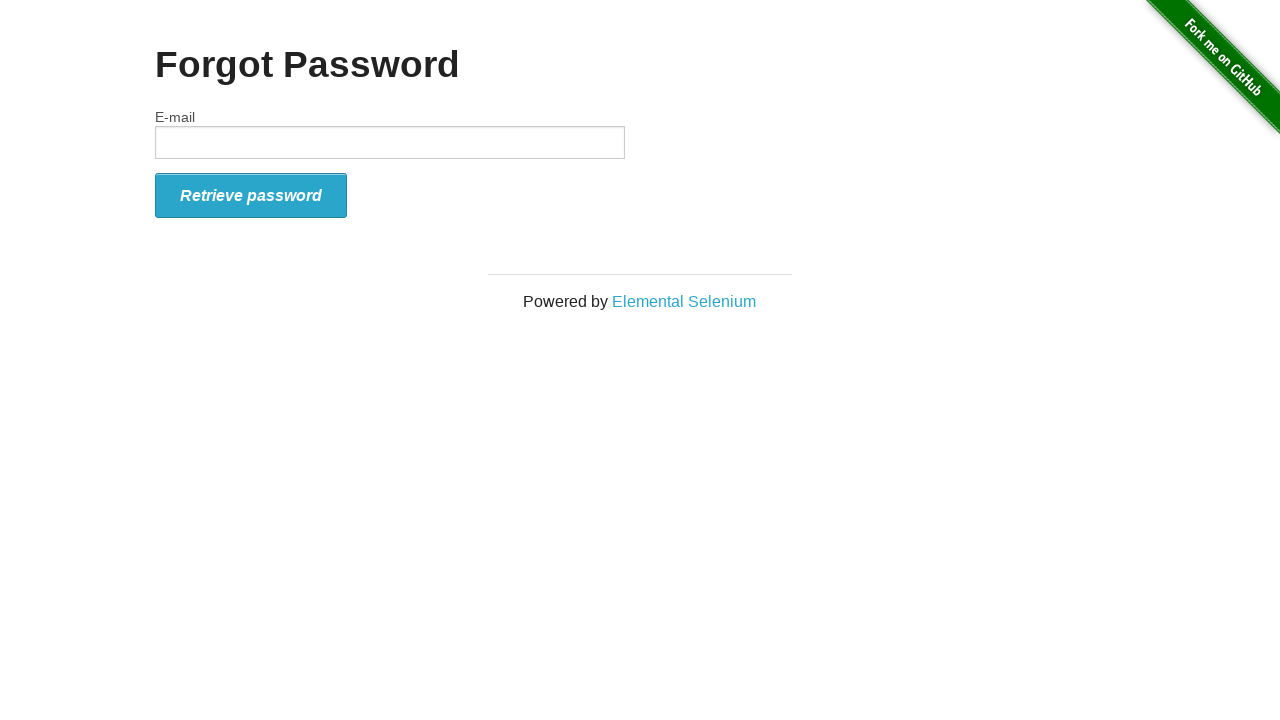

Clicked retrieve password button without entering an email at (251, 195) on button#form_submit
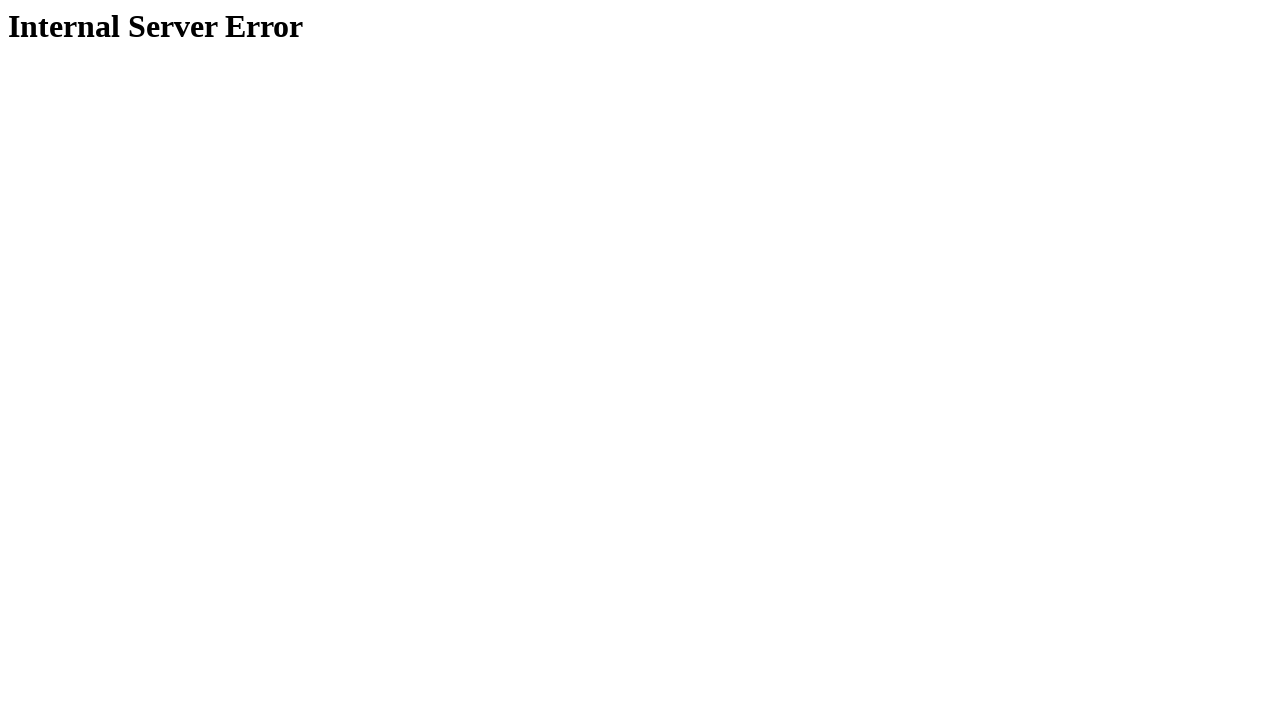

Waited for error page to load (domcontentloaded)
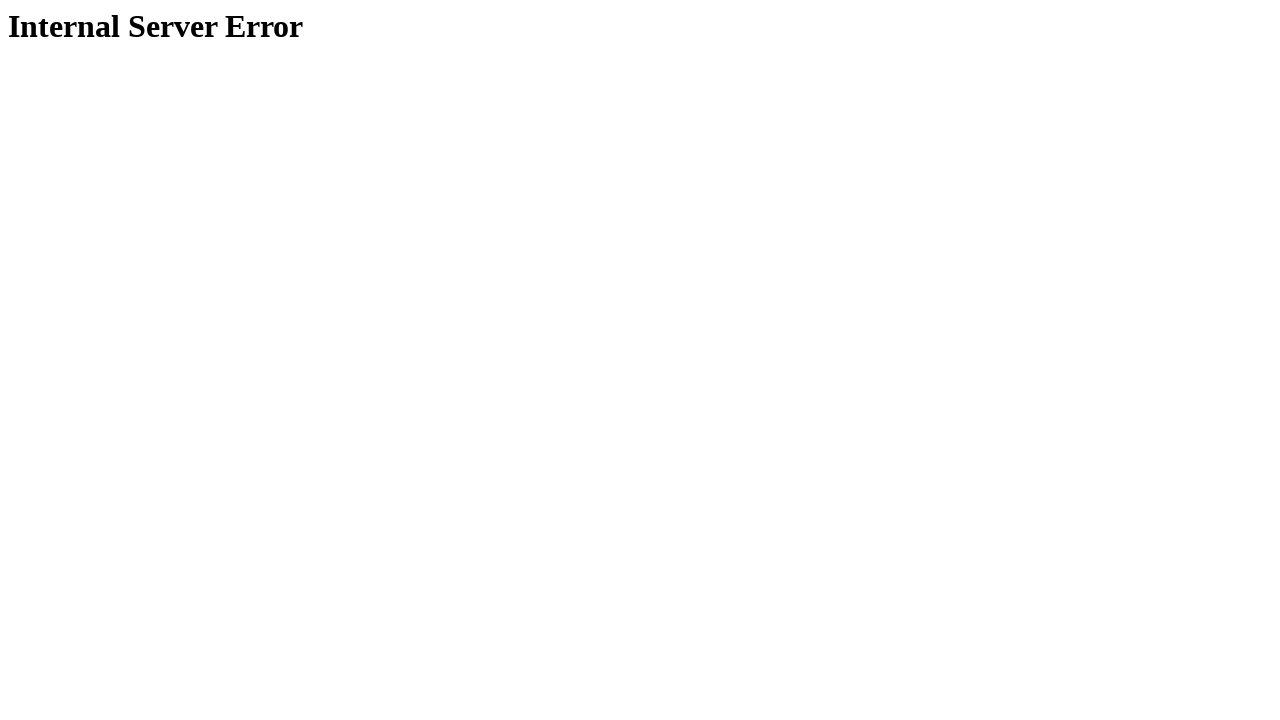

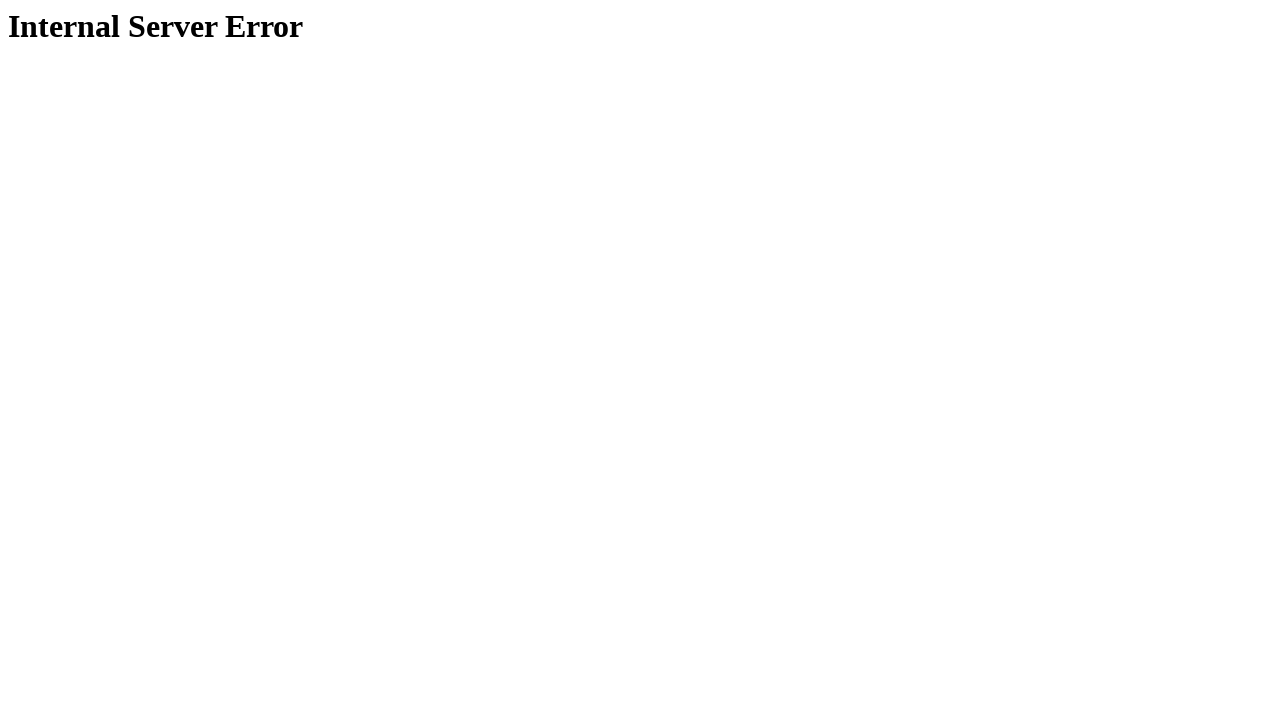